Navigates to the Fayette Academy website and verifies that the page title contains 'Fayette Academy'

Starting URL: https://www.fayetteacademy.org

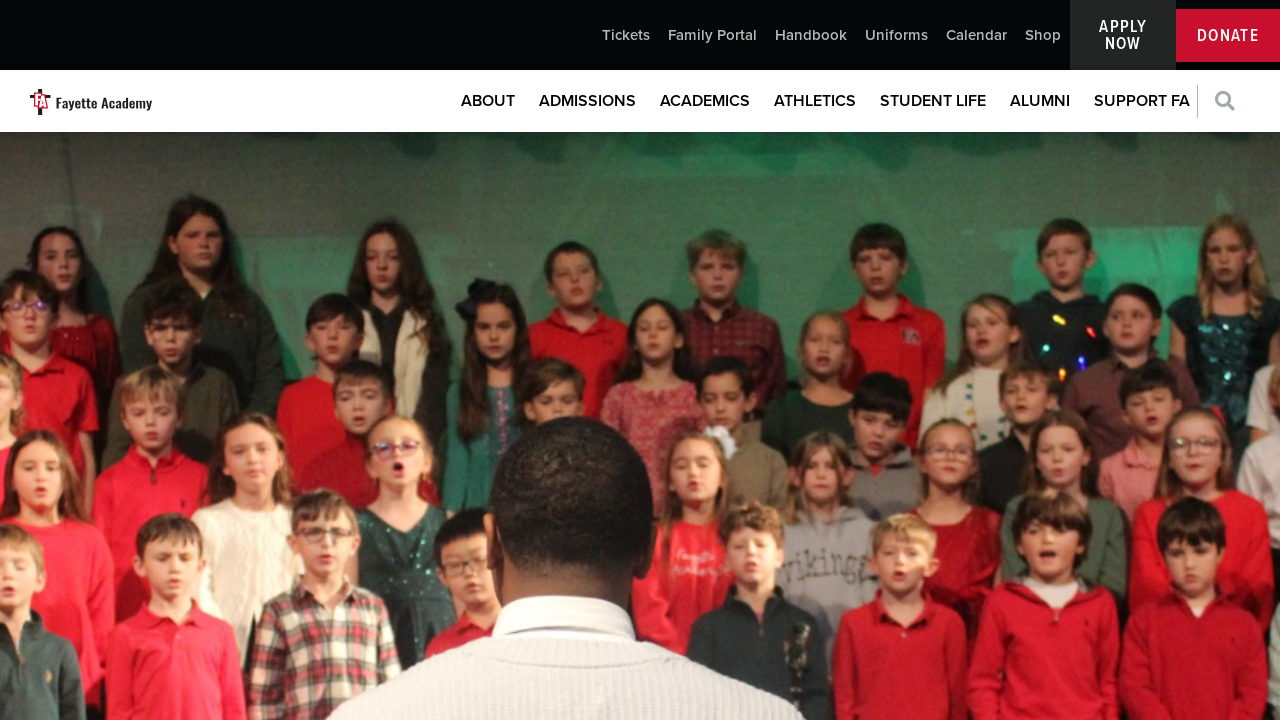

Navigated to https://www.fayetteacademy.org
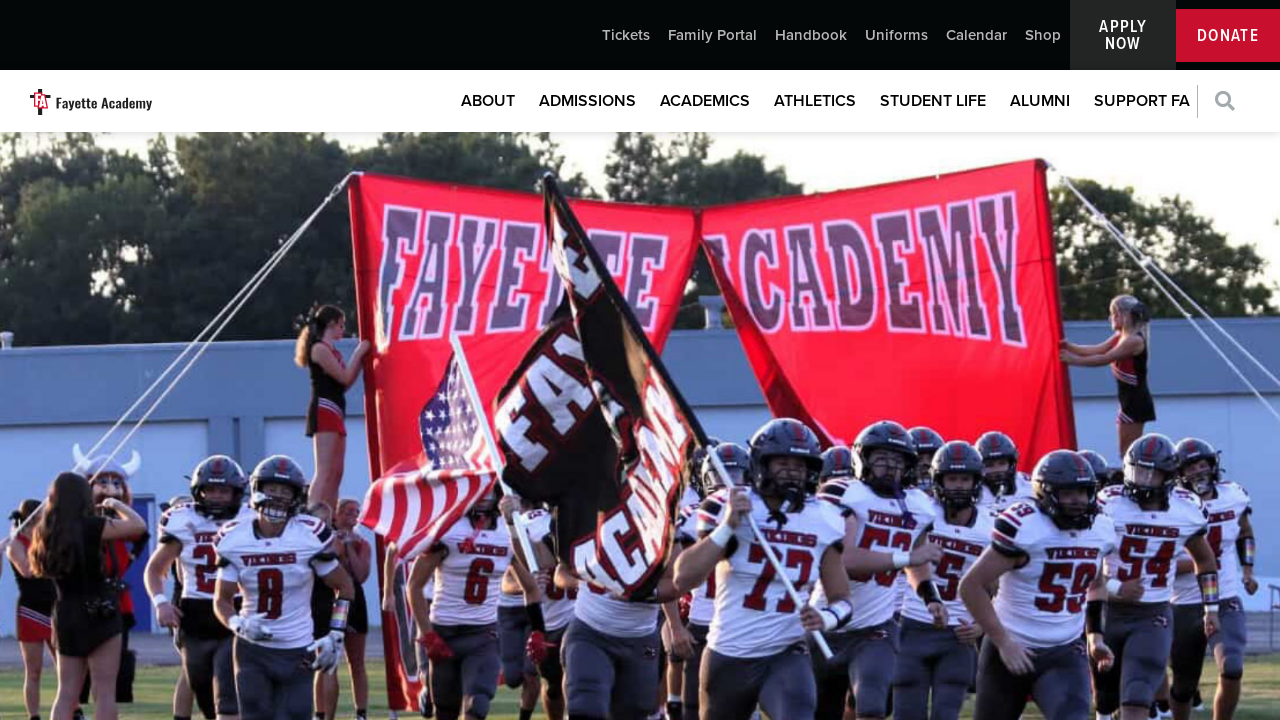

Retrieved page title: 'Fayette Academy'
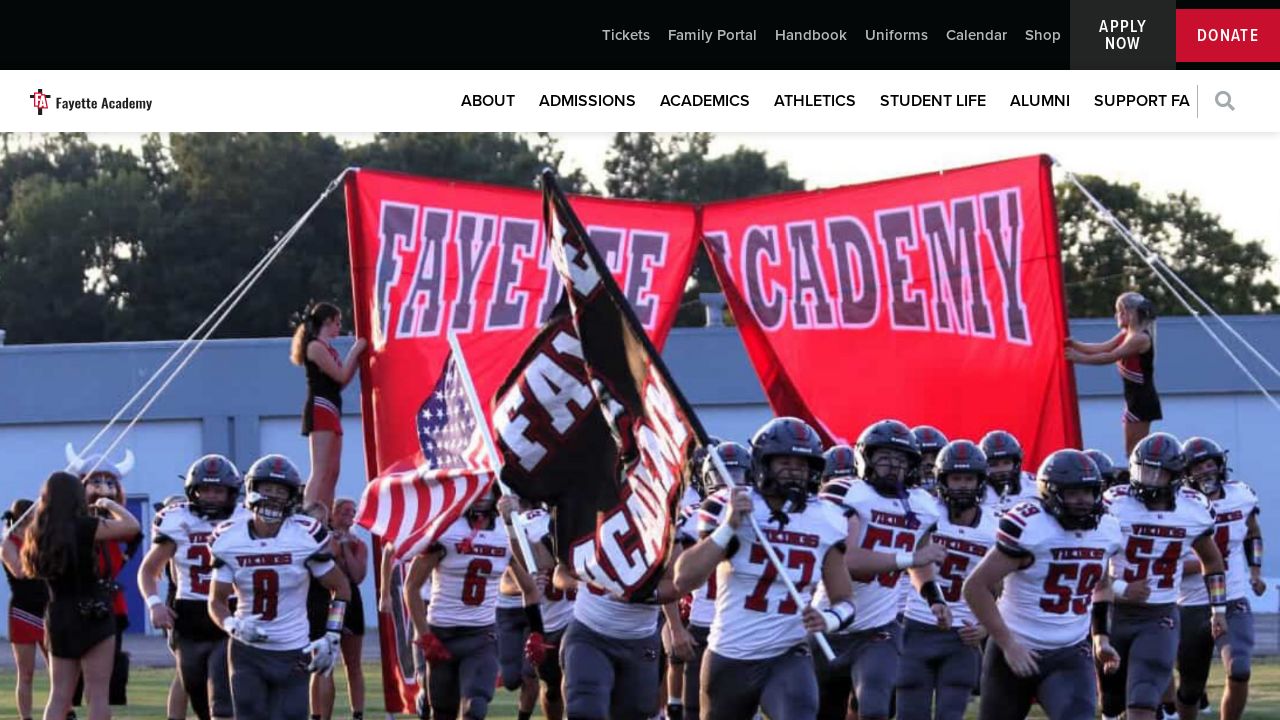

Verified that page title contains 'Fayette Academy'
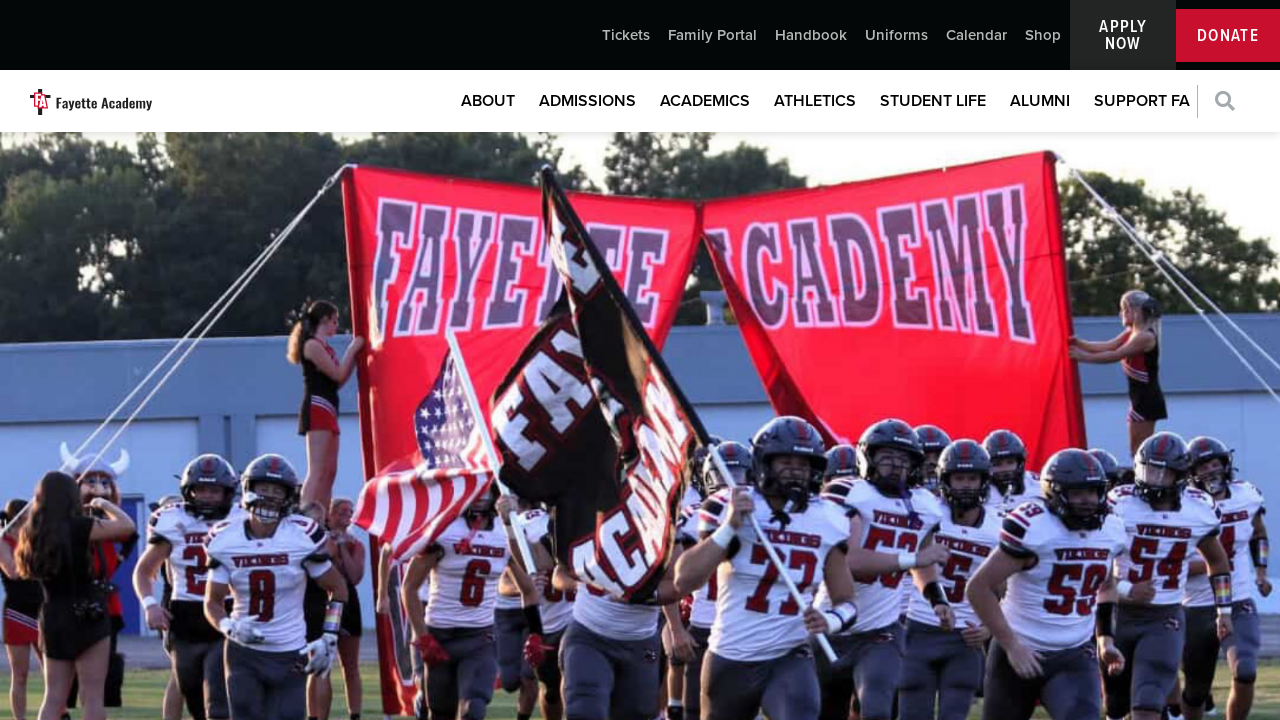

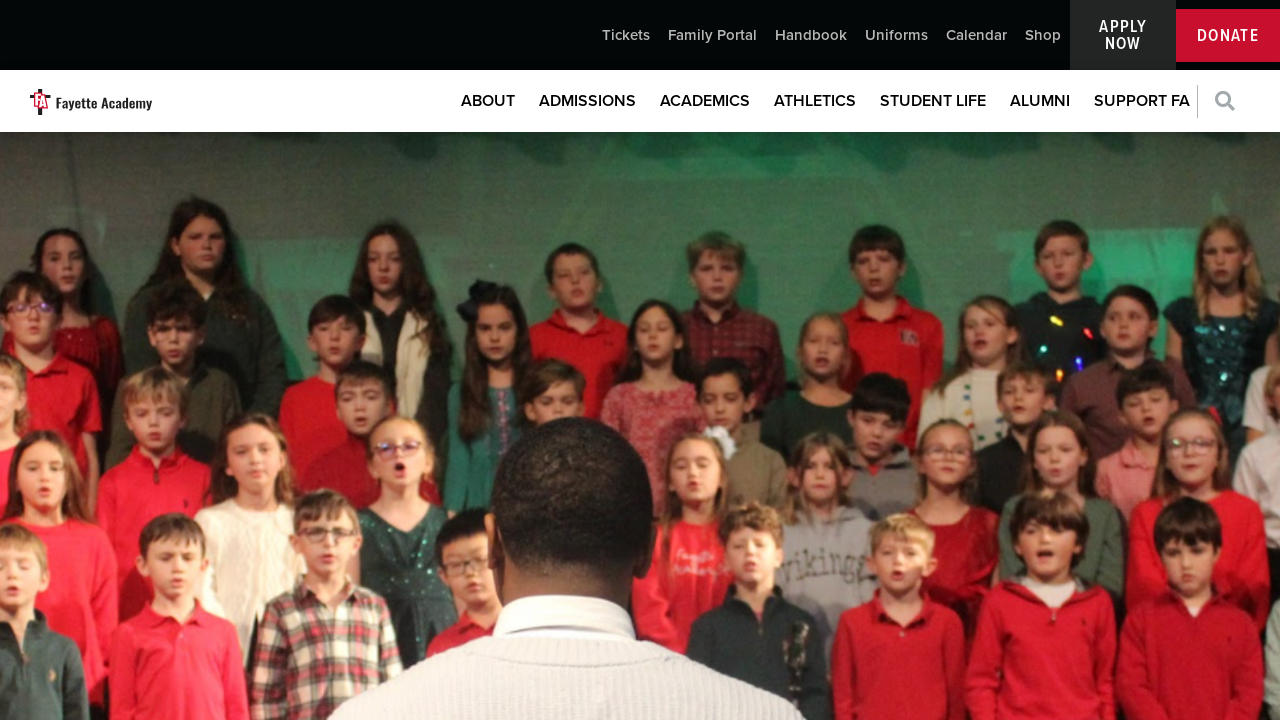